Tests e-commerce cart functionality by adding a product to the cart and verifying it appears in the cart panel

Starting URL: https://bstackdemo.com/

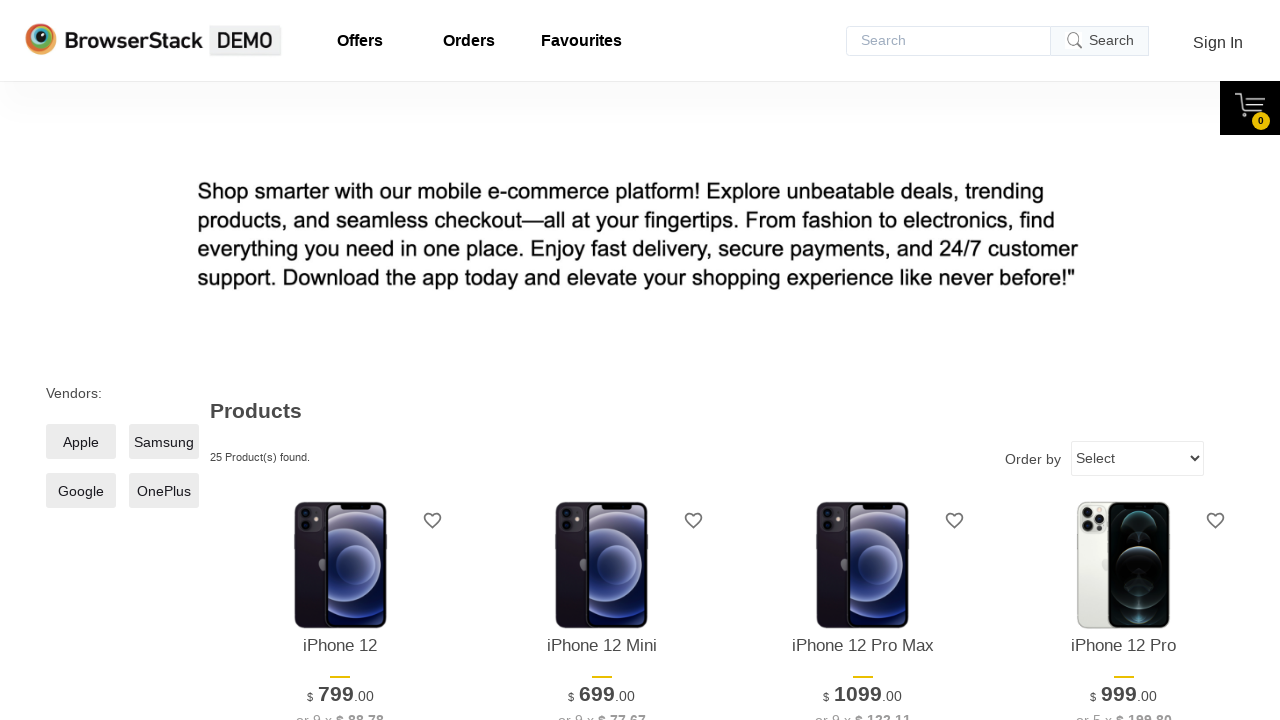

Waited for first product to load on e-commerce page
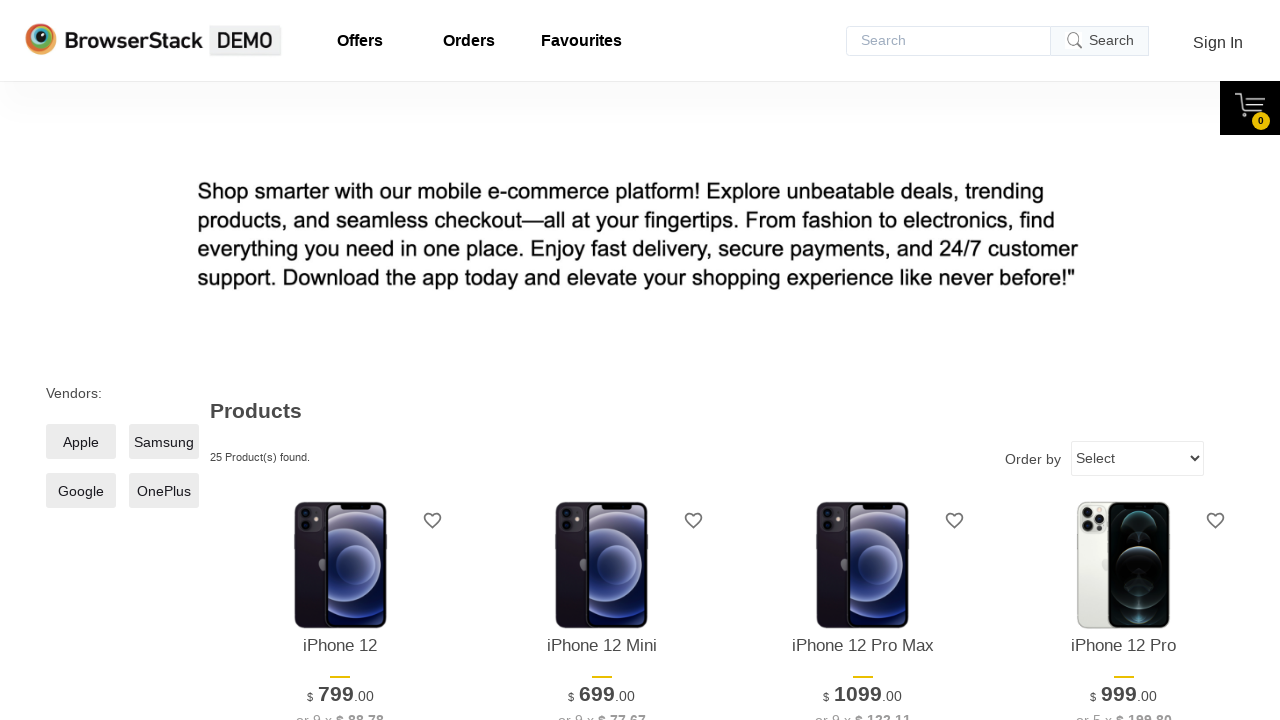

Retrieved product name: iPhone 12
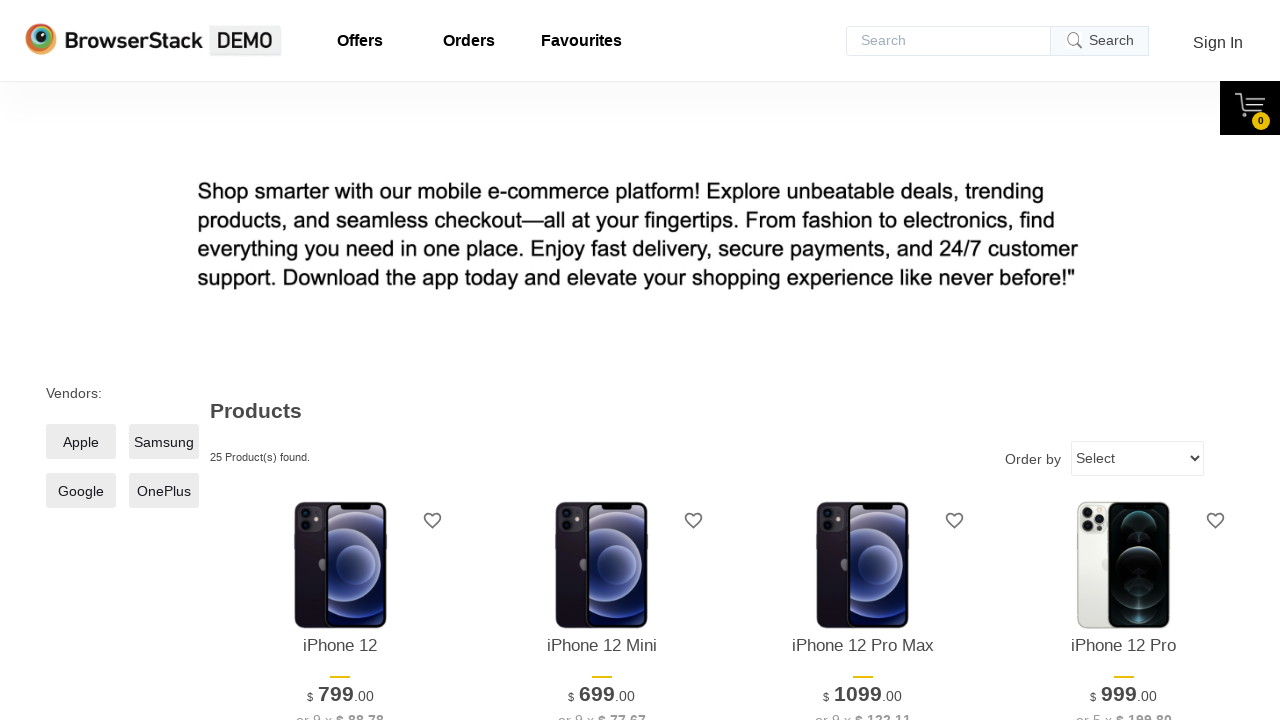

Clicked 'Add to cart' button for first product at (340, 361) on xpath=//*[@id="1"]/div[4]
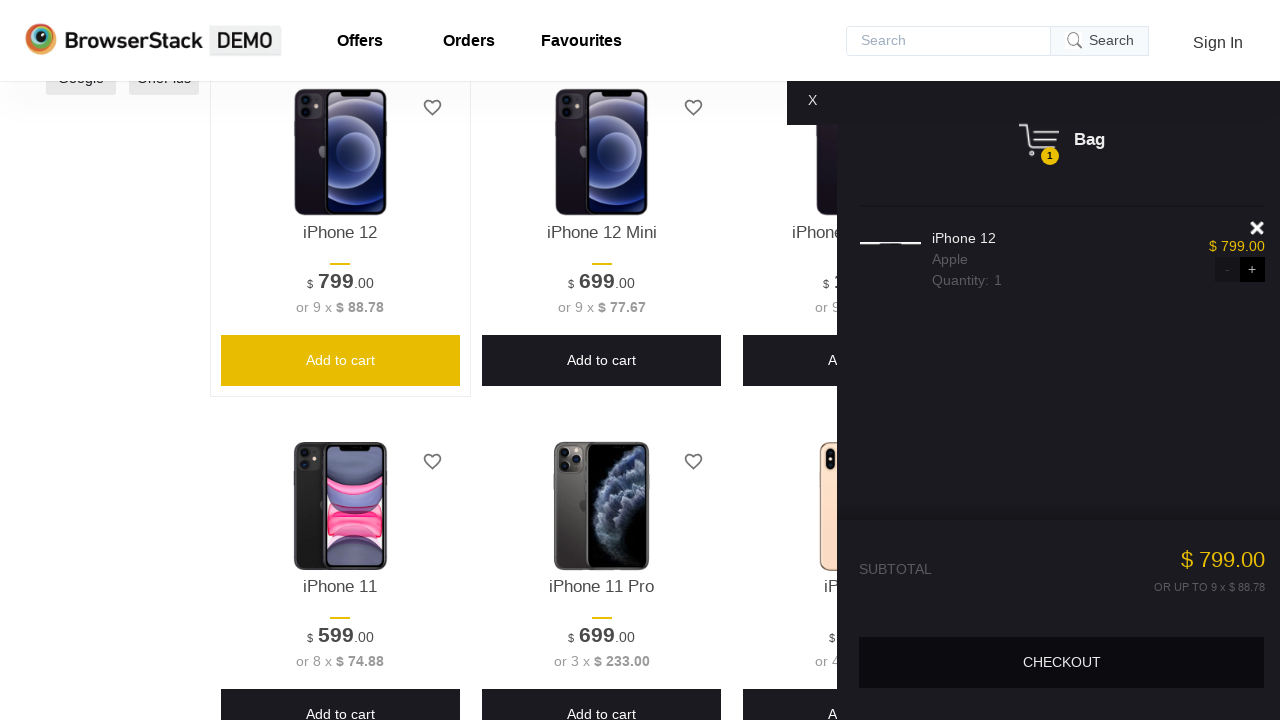

Cart panel appeared on screen
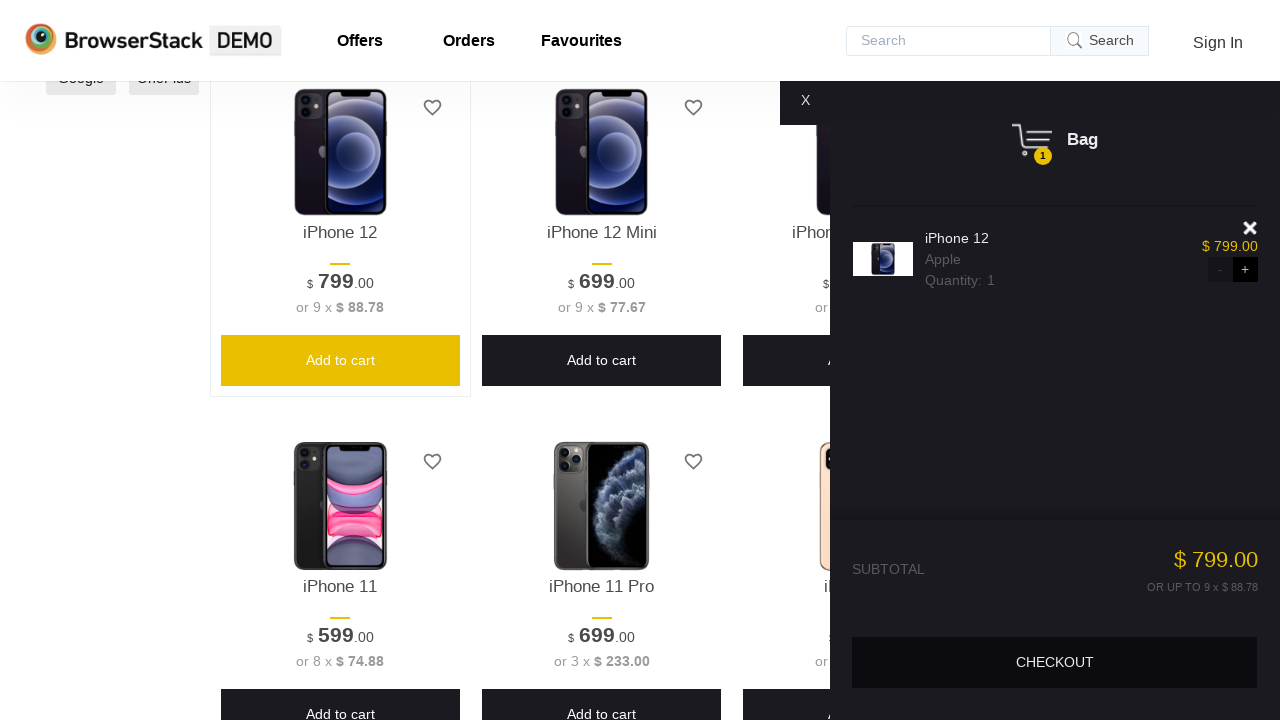

Retrieved product name from cart: iPhone 12
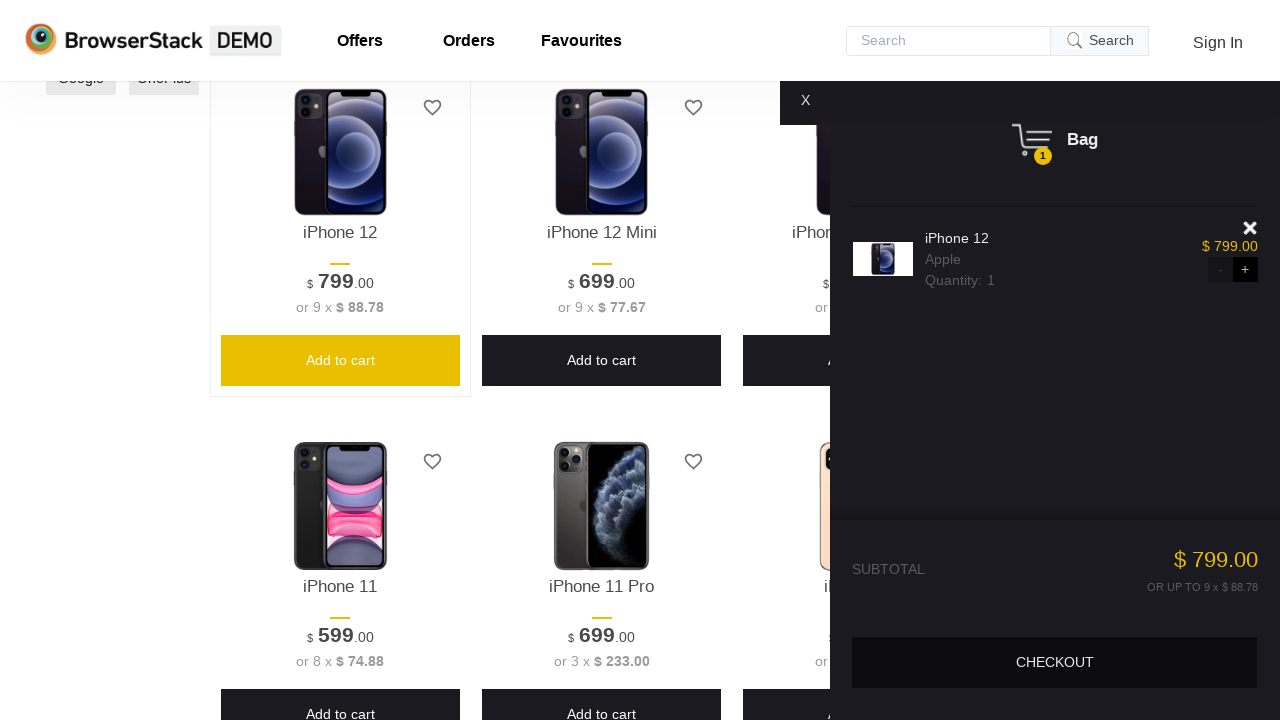

Verified that product in cart matches the added product
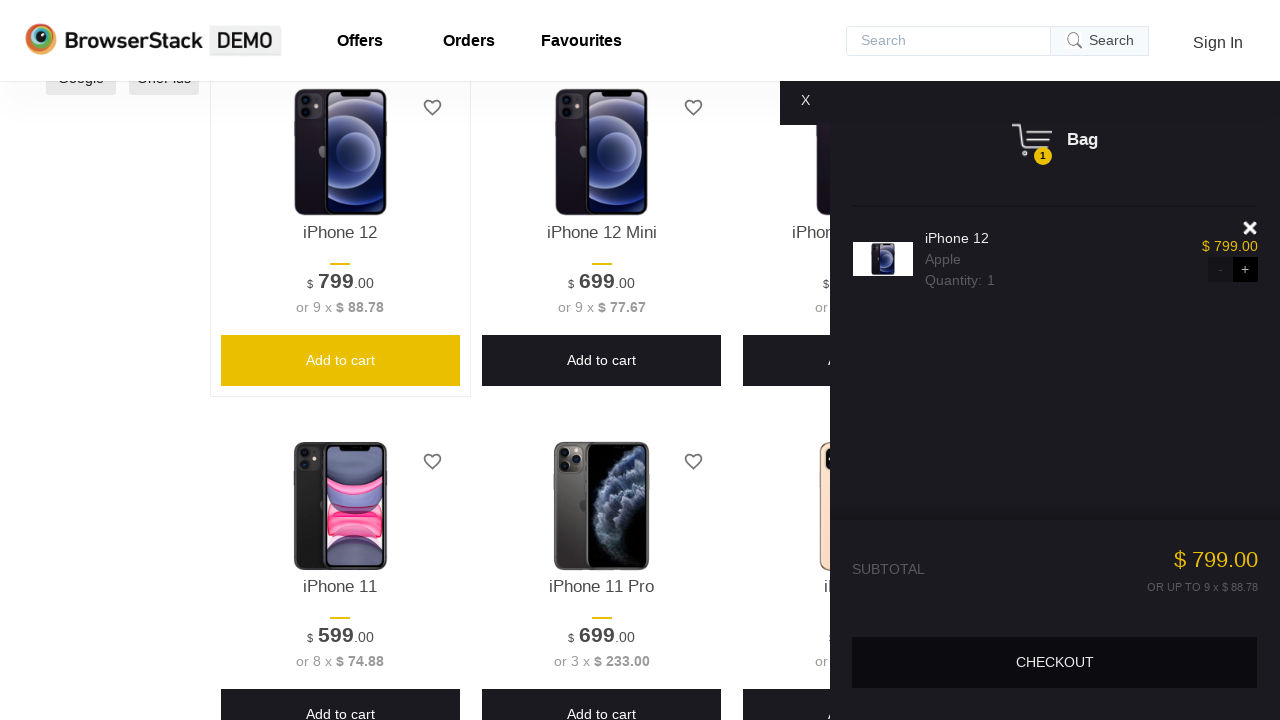

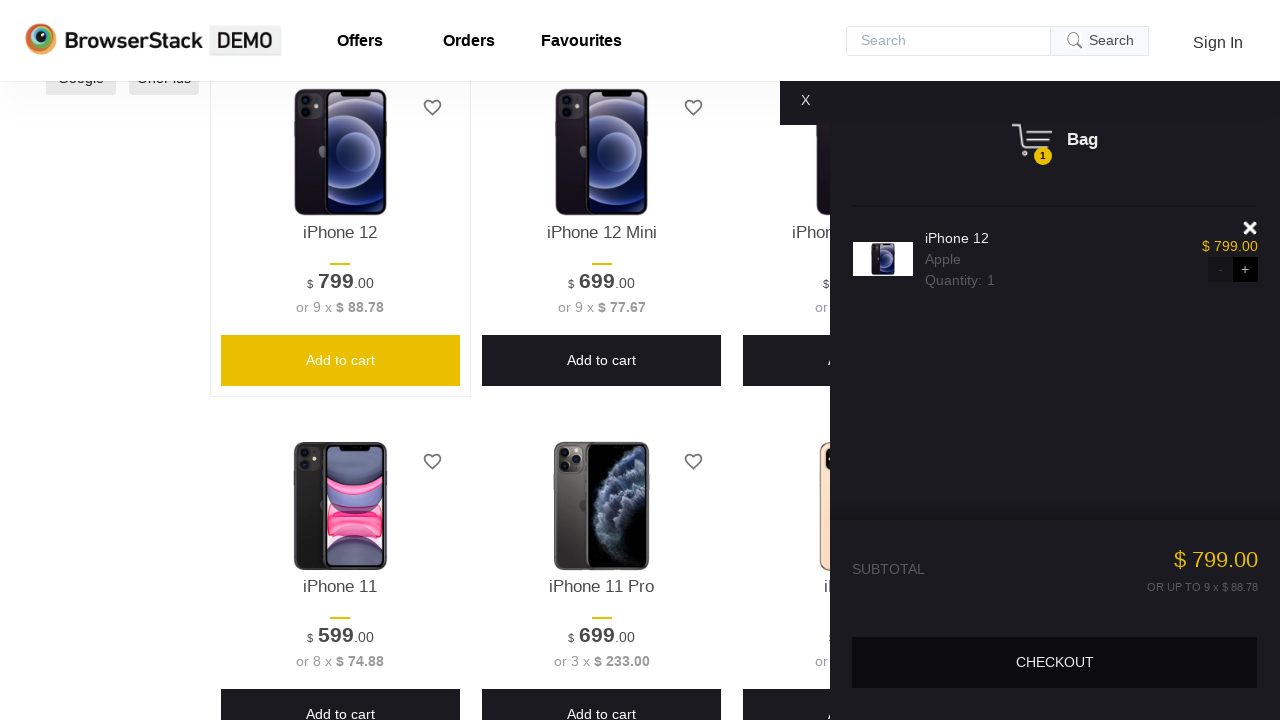